Tests search functionality on Geumcheon District Office notice board

Starting URL: https://www.geumcheon.go.kr/portal/tblSeolGosiDetailList.do?key=294&rep=1

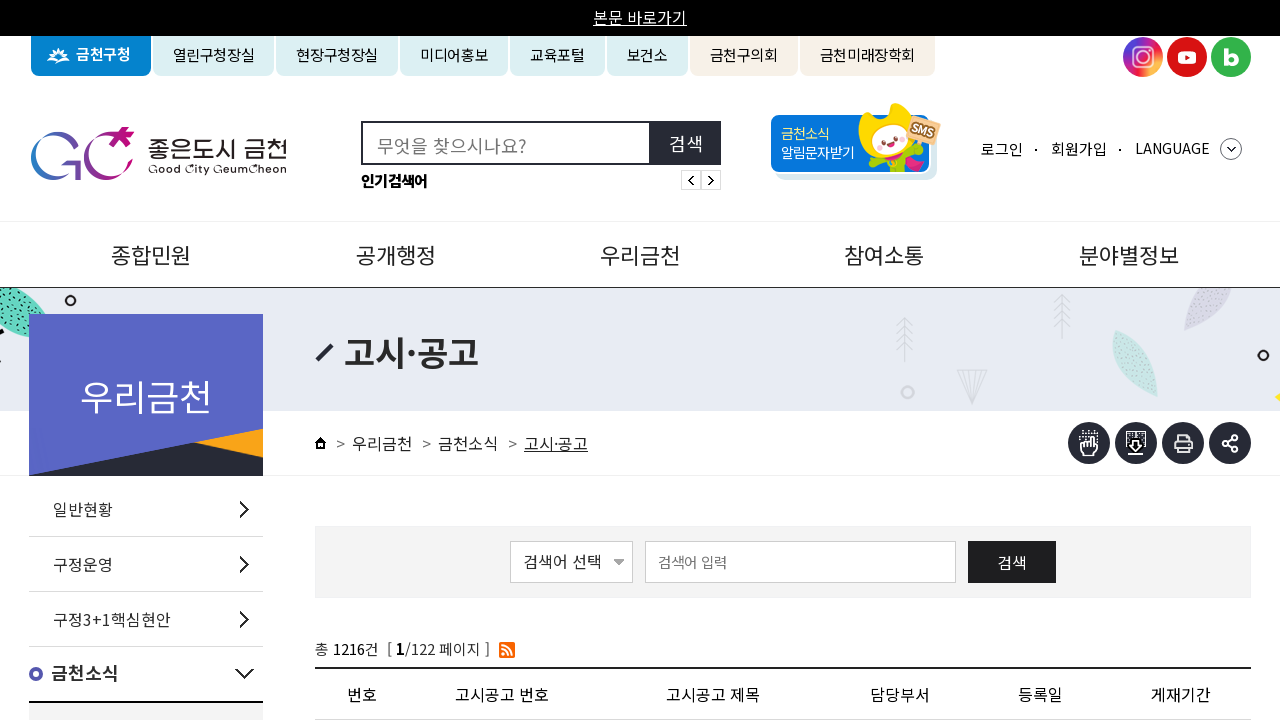

Filled search box with '건설' (construction) on #searchKrwd
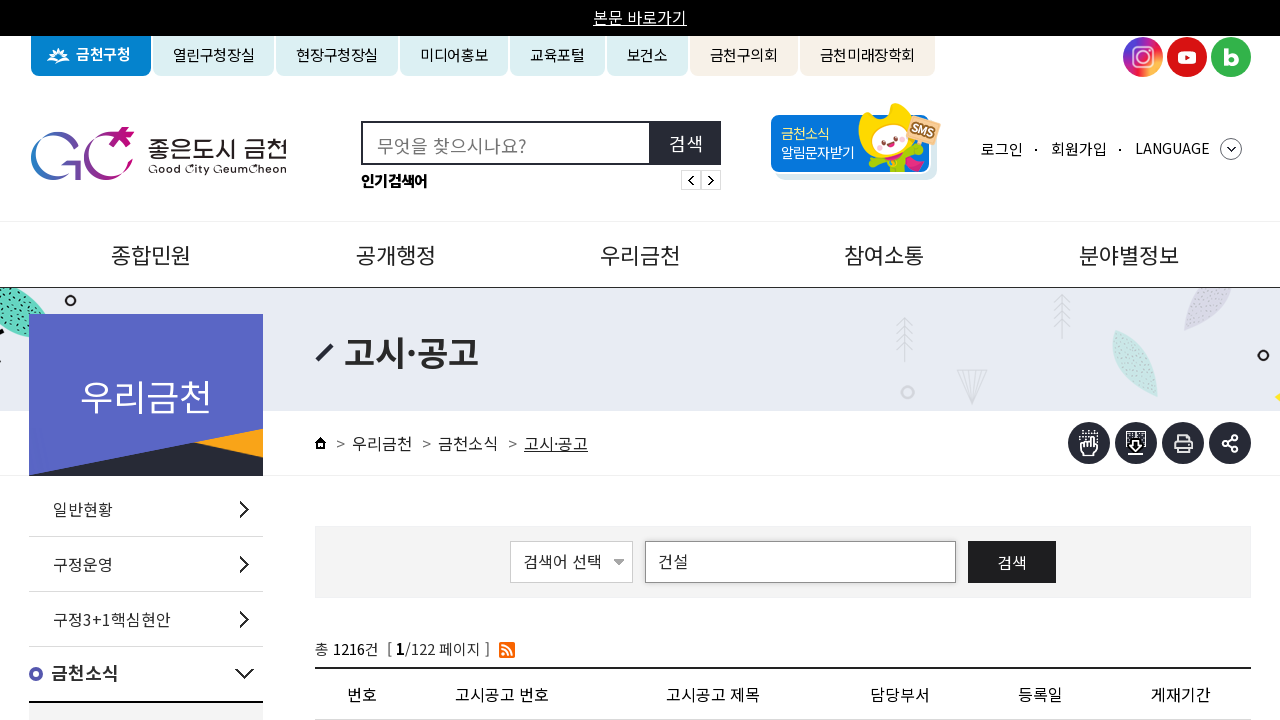

Clicked search button at (1012, 562) on .p-button
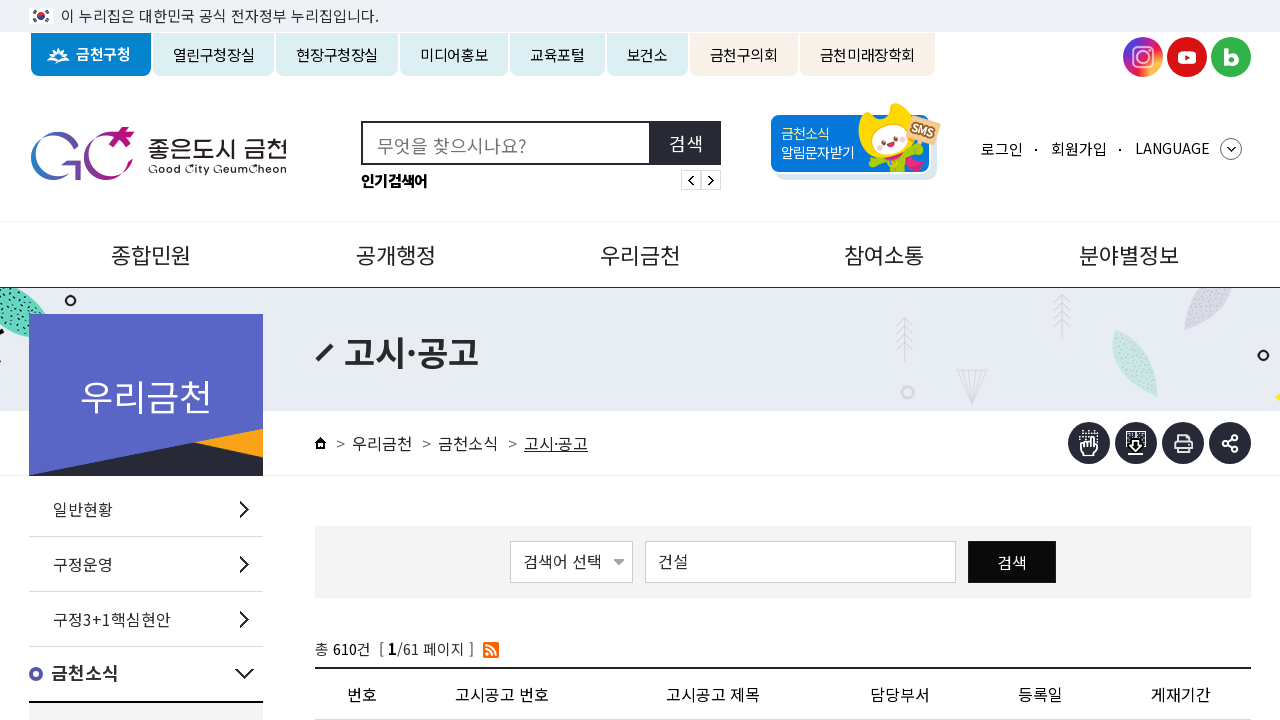

Search results loaded in table
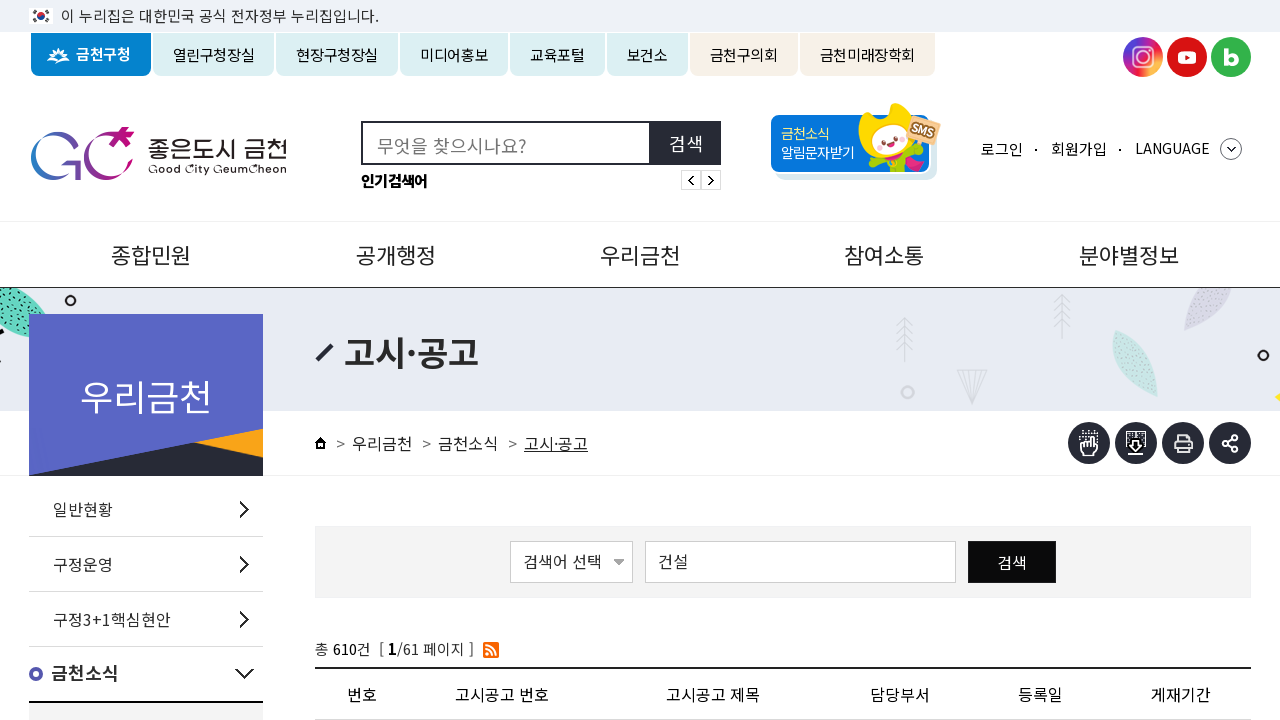

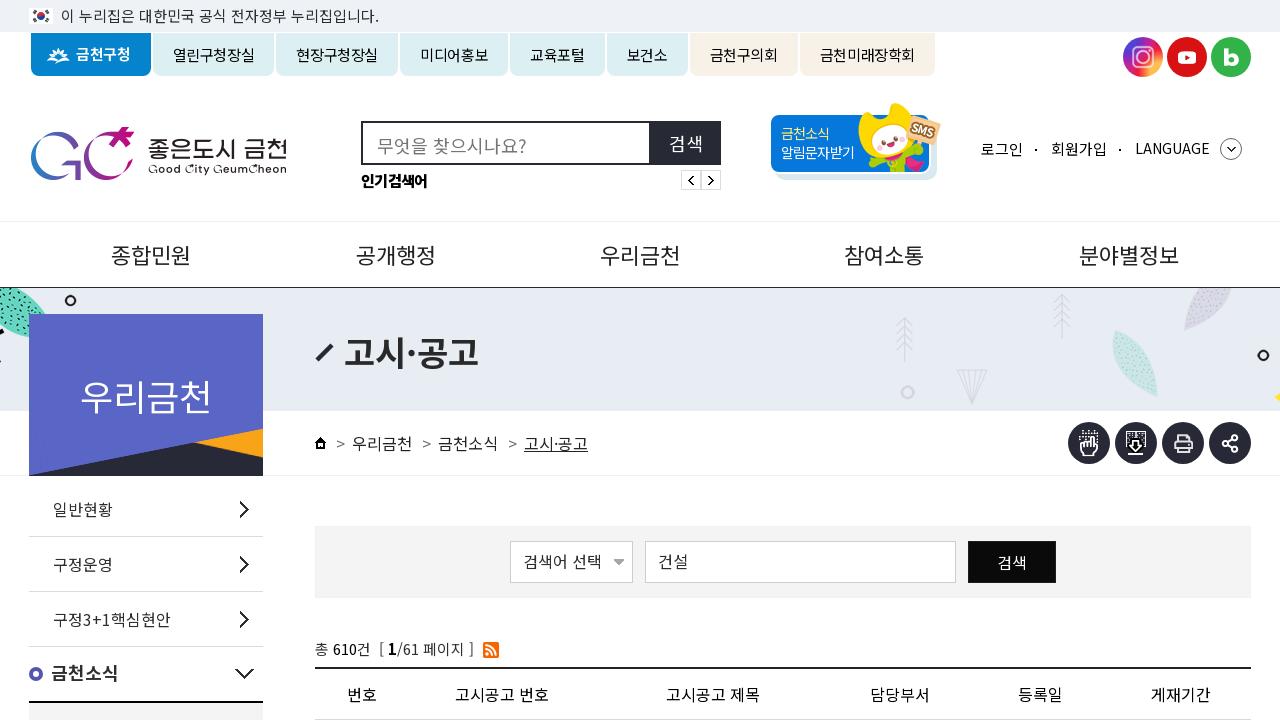